Tests Google Form radio and checkbox interactions by selecting a radio option and multiple checkboxes

Starting URL: https://docs.google.com/forms/d/e/1FAIpQLSfiypnd69zhuDkjKgqvpID9kwO29UCzeCVrGGtbNPZXQok0jA/viewform

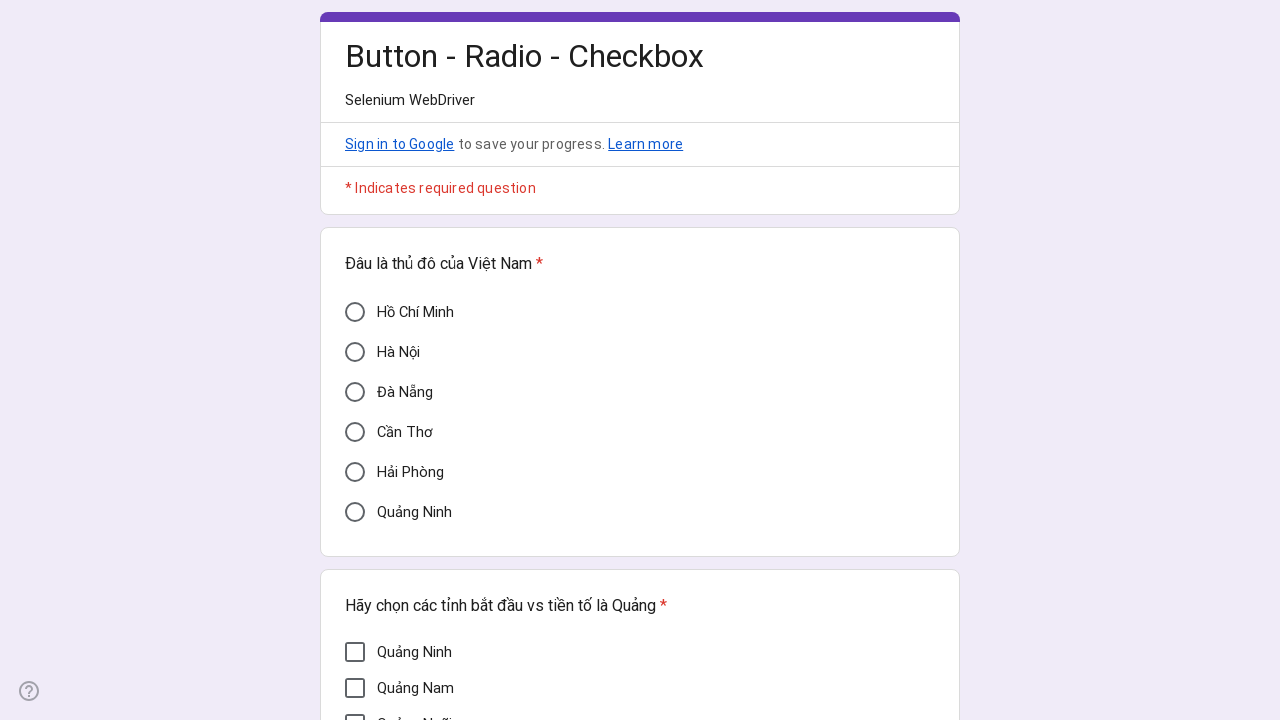

Clicked radio button for 'Cần Thơ' at (355, 432) on div[data-value='Cần Thơ']
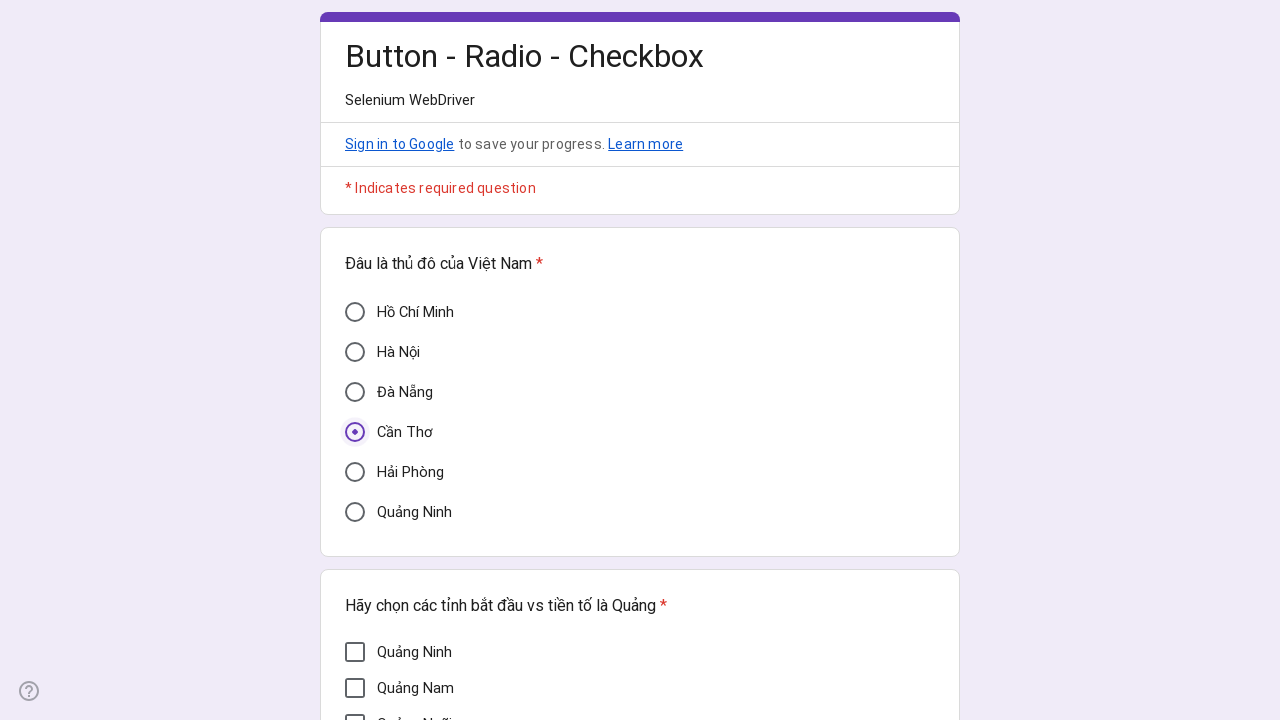

Waited 2 seconds for radio button selection to process
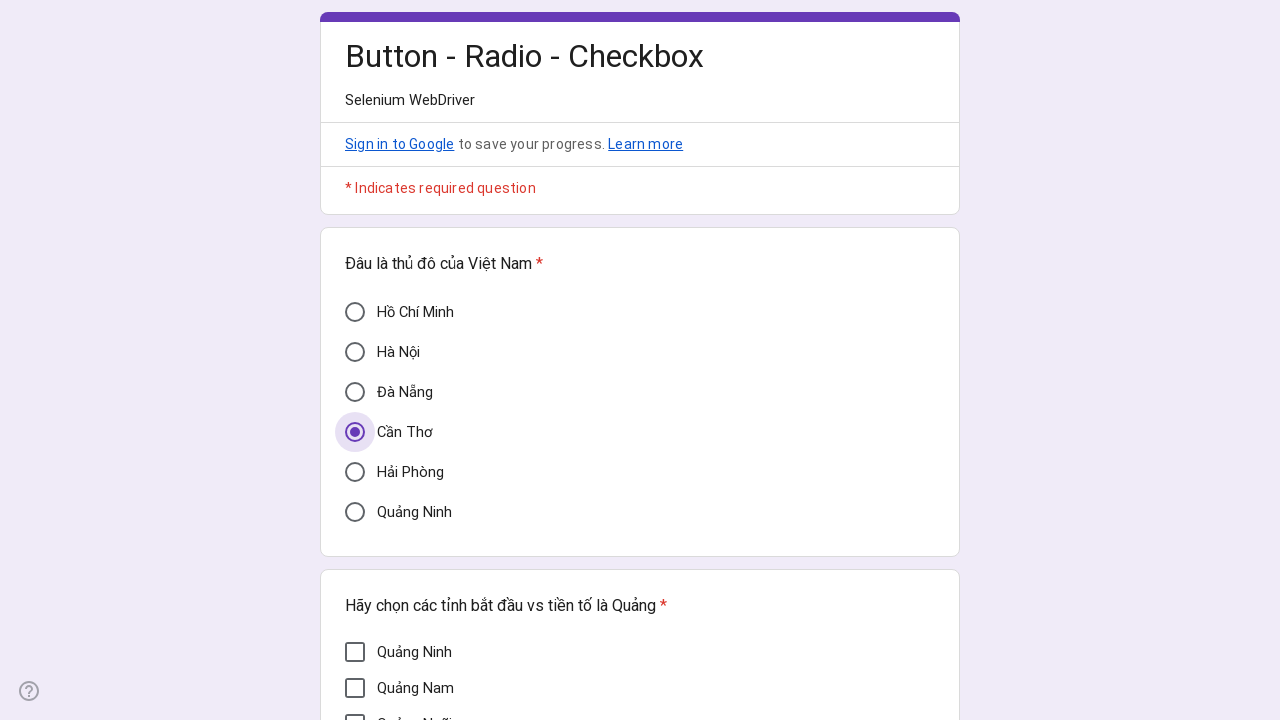

Located 5 checkboxes starting with 'Quảng'
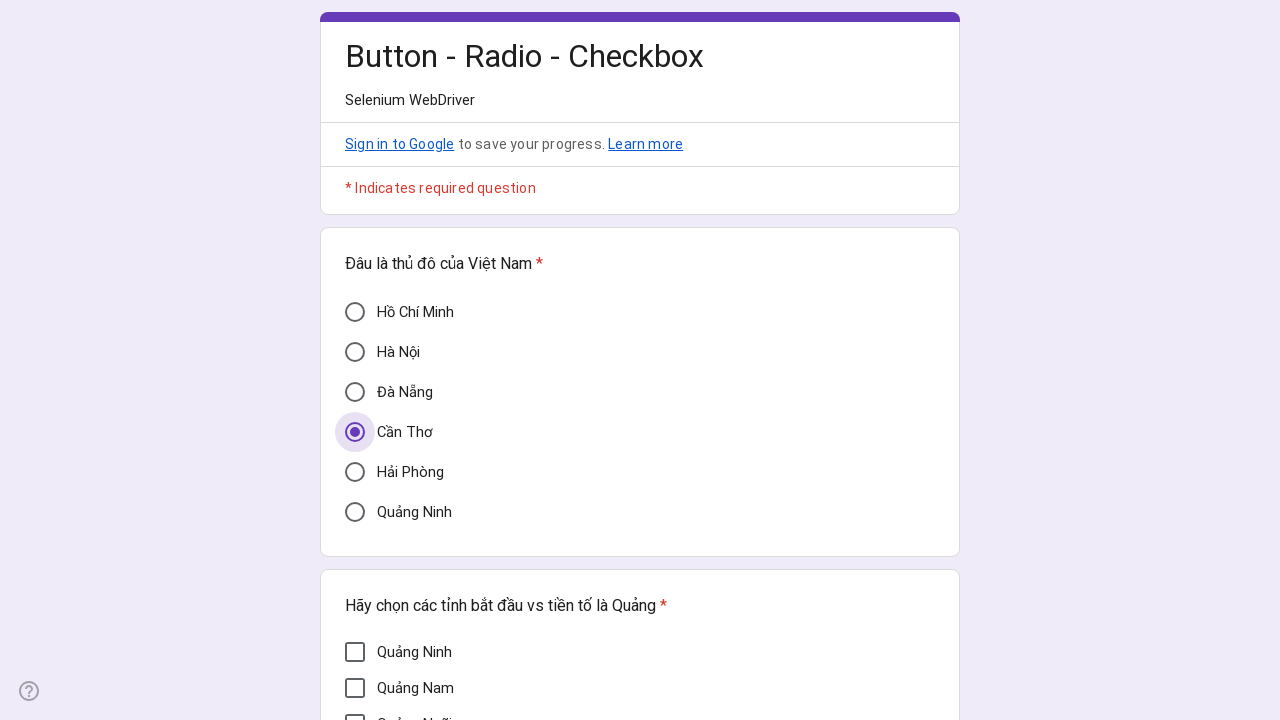

Clicked a checkbox starting with 'Quảng'
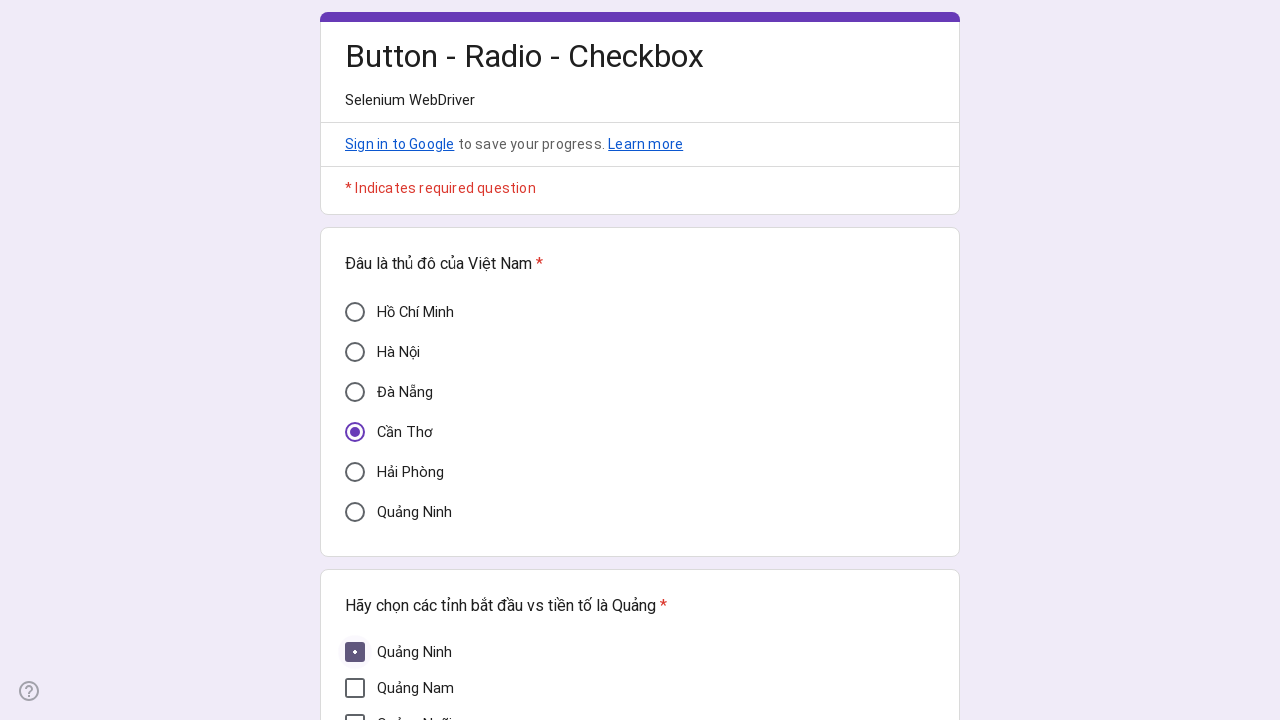

Waited 1 second for checkbox click to process
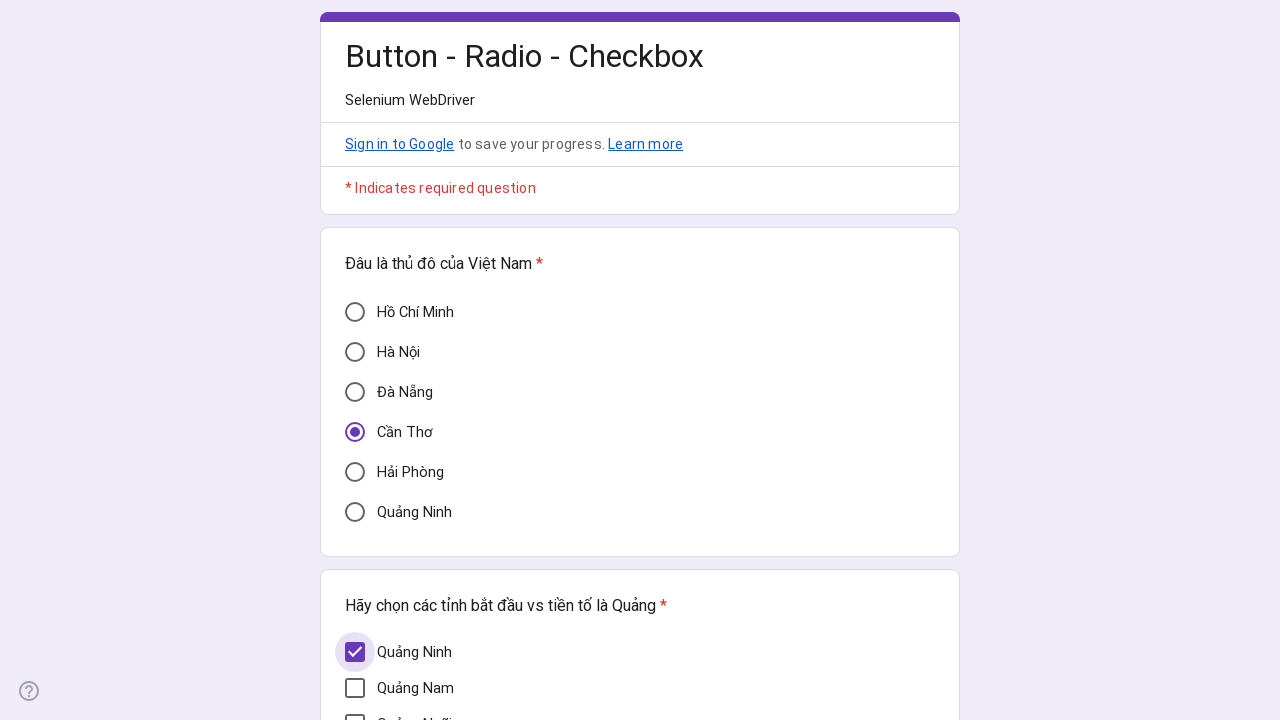

Clicked a checkbox starting with 'Quảng'
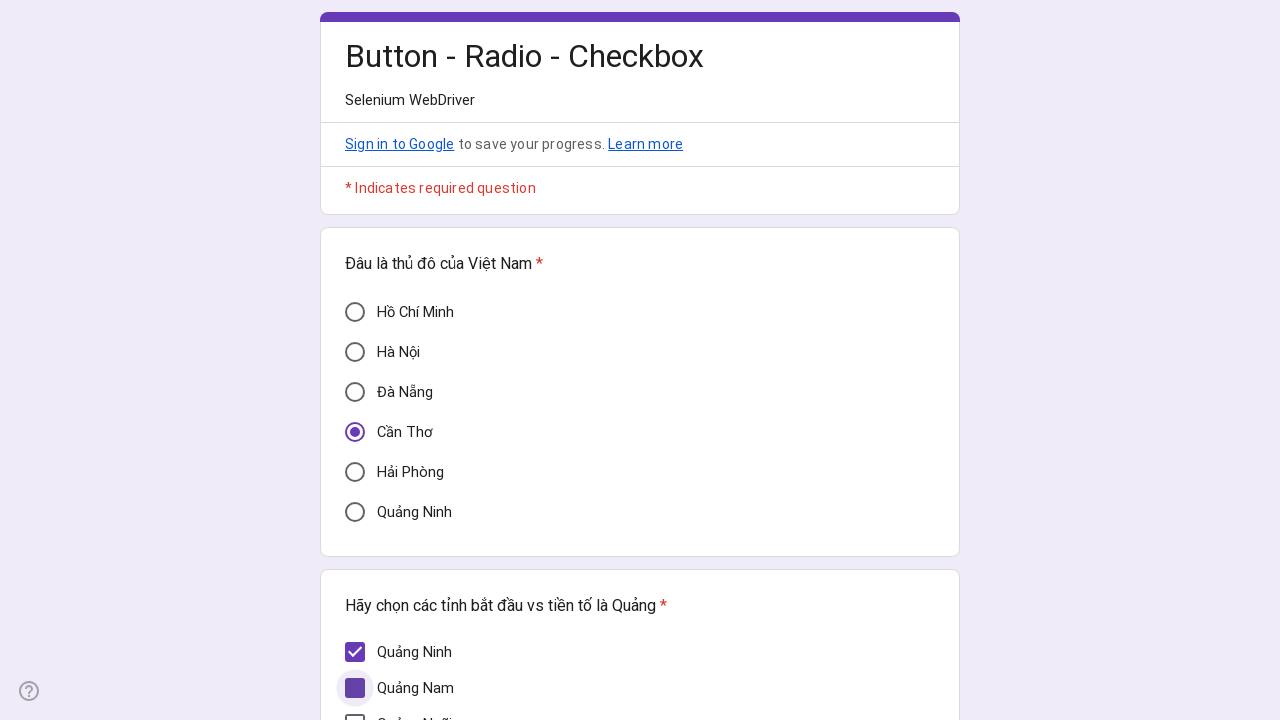

Waited 1 second for checkbox click to process
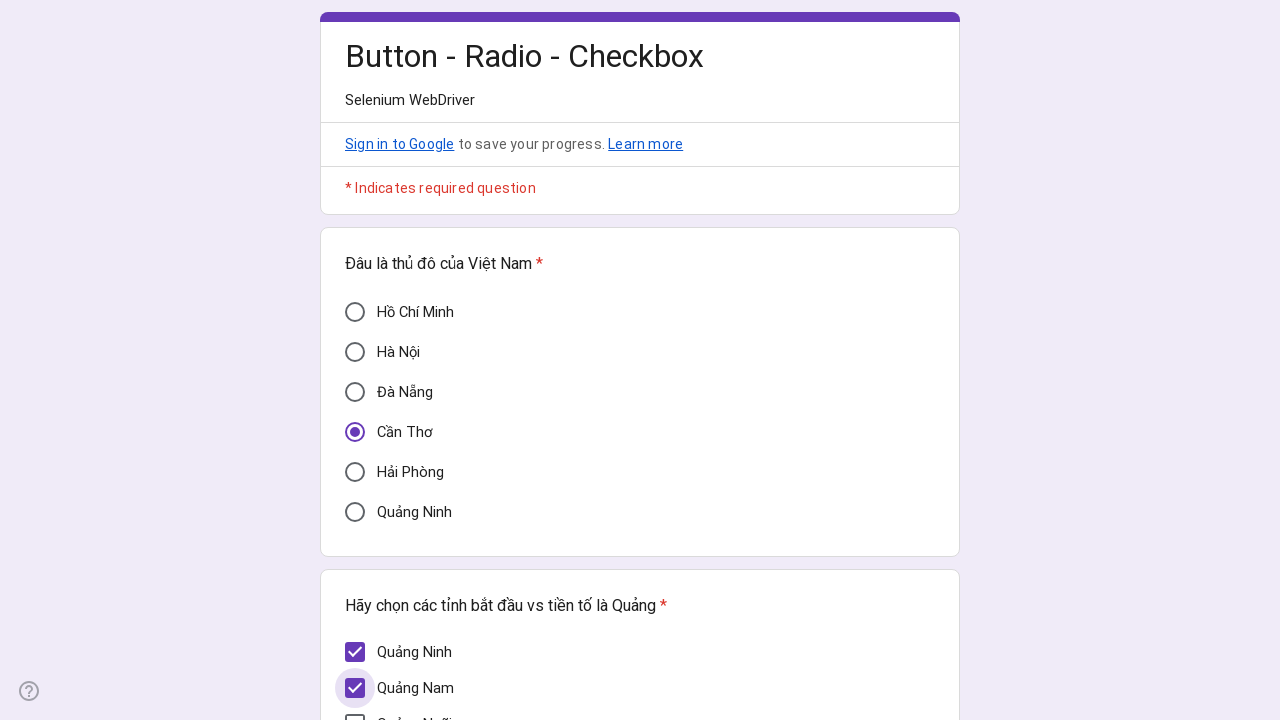

Clicked a checkbox starting with 'Quảng'
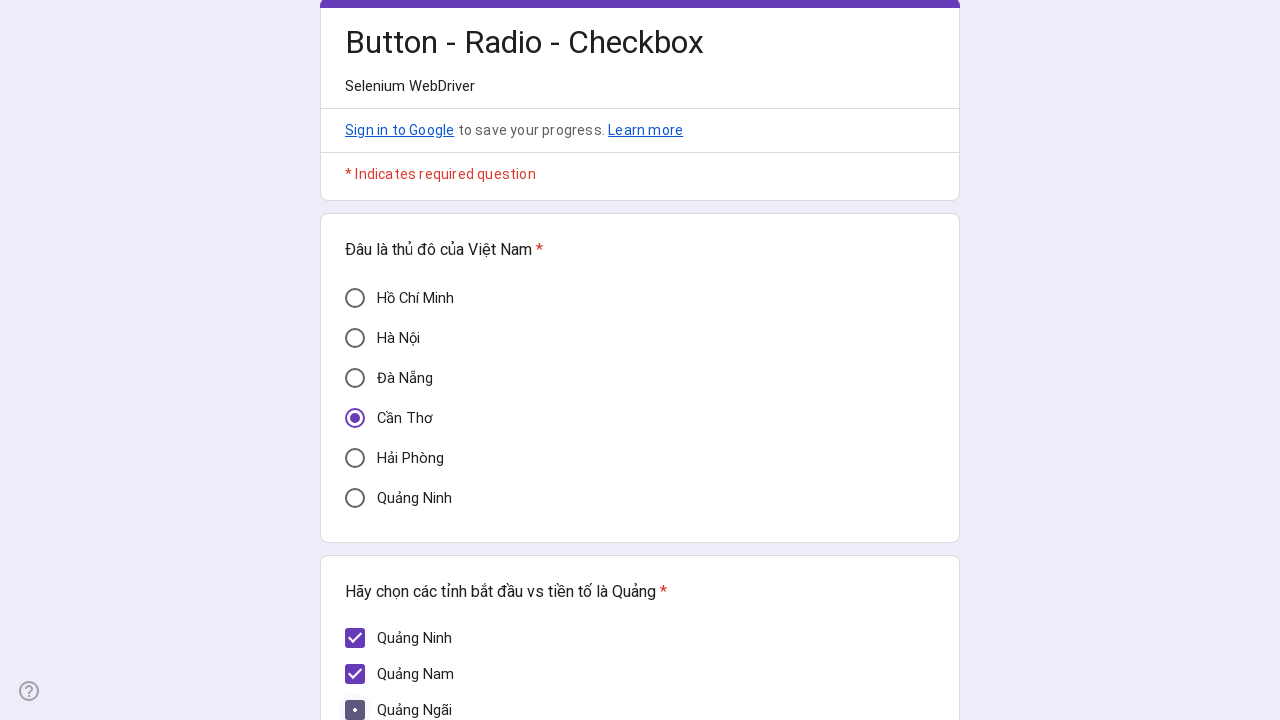

Waited 1 second for checkbox click to process
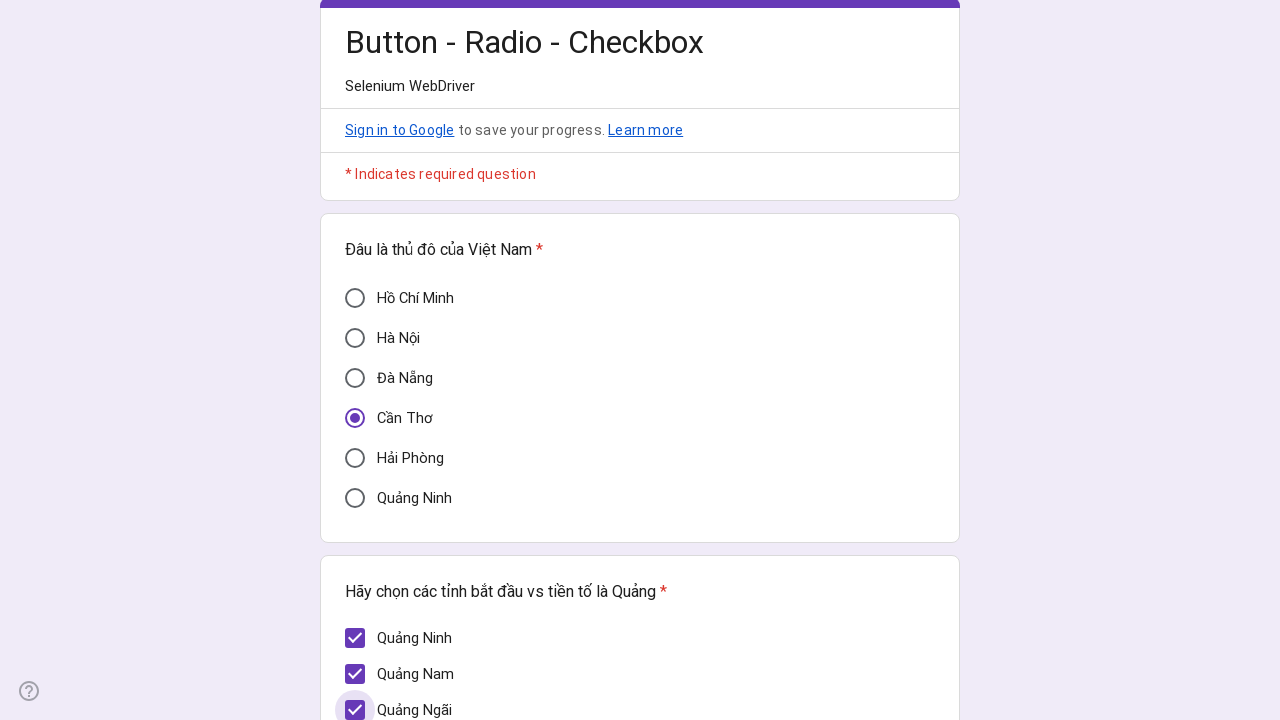

Clicked a checkbox starting with 'Quảng'
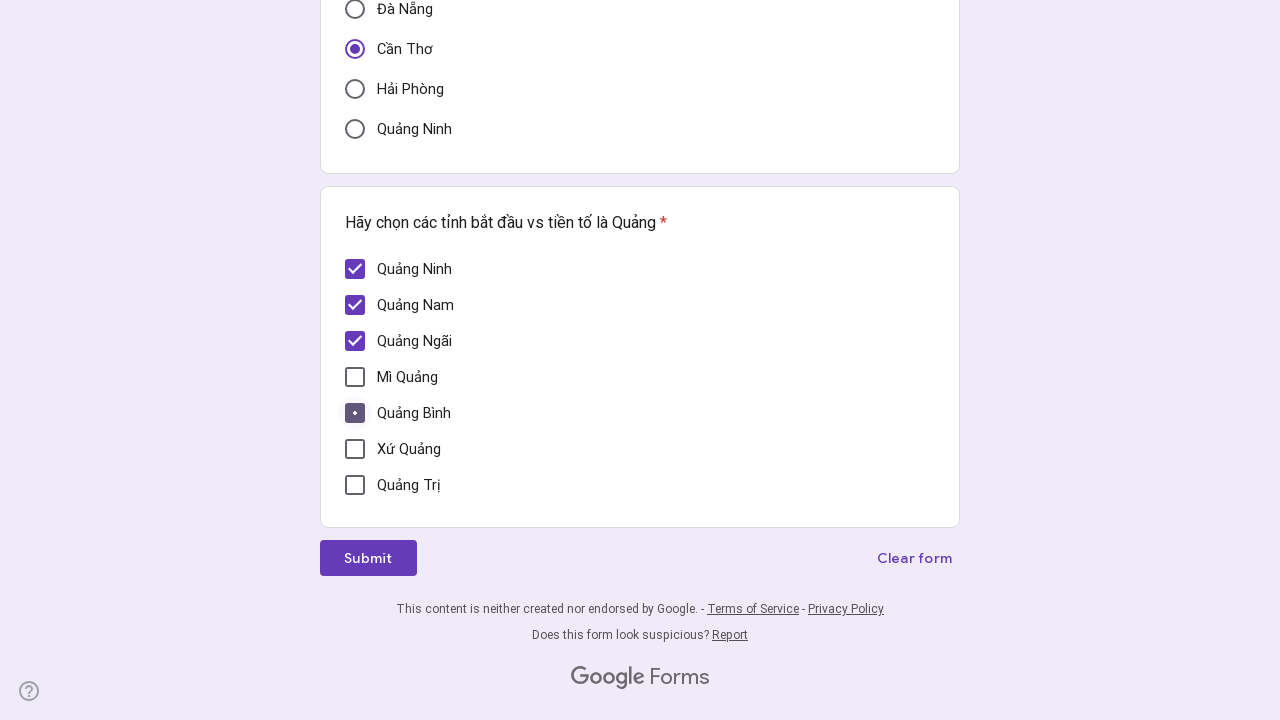

Waited 1 second for checkbox click to process
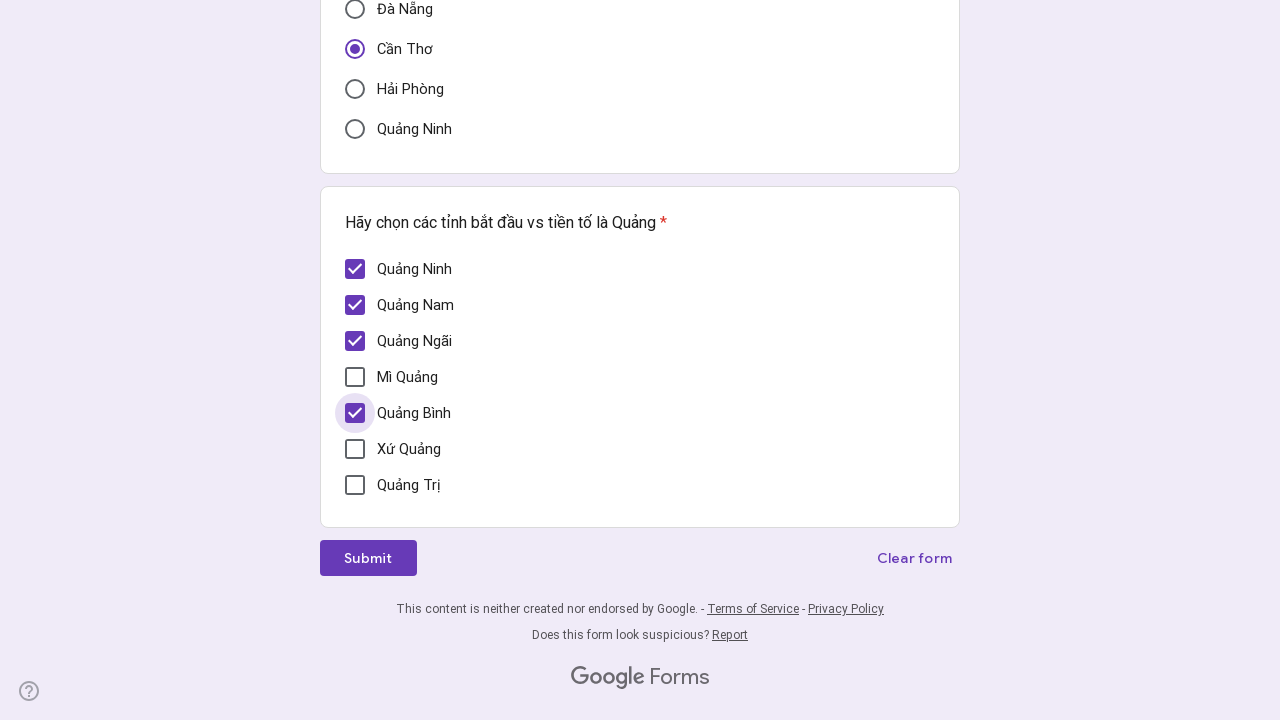

Clicked a checkbox starting with 'Quảng'
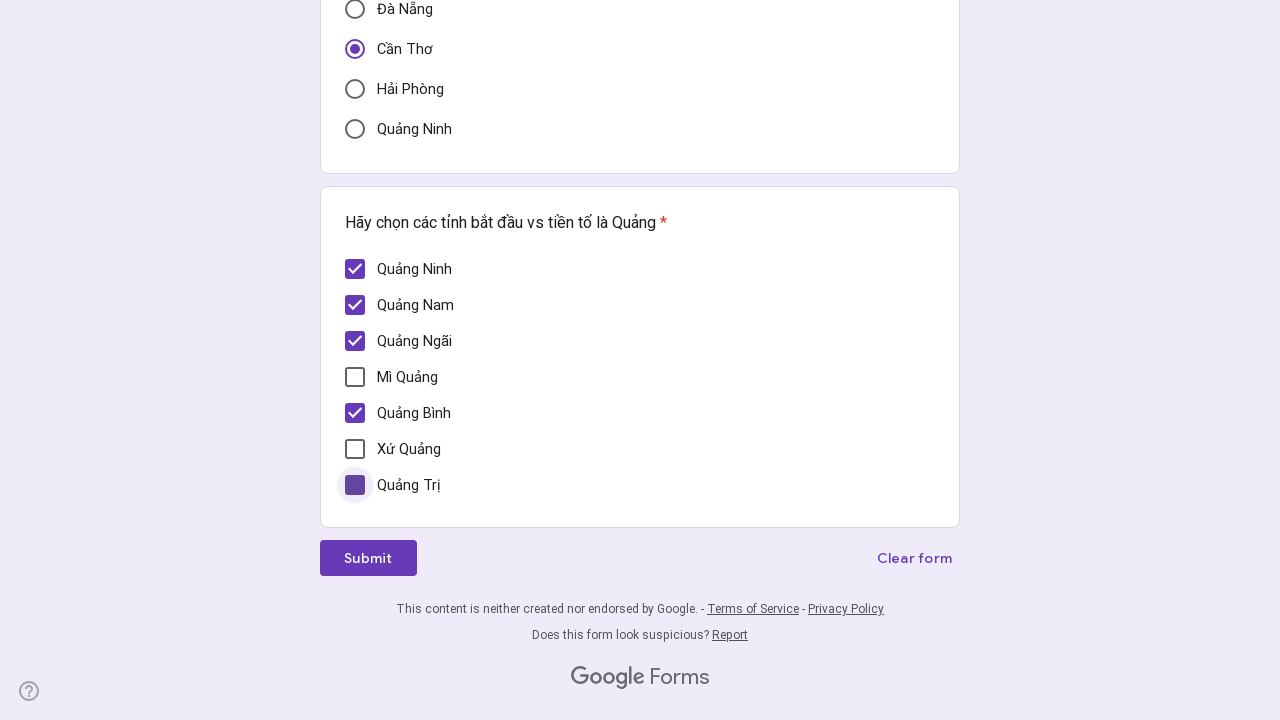

Waited 1 second for checkbox click to process
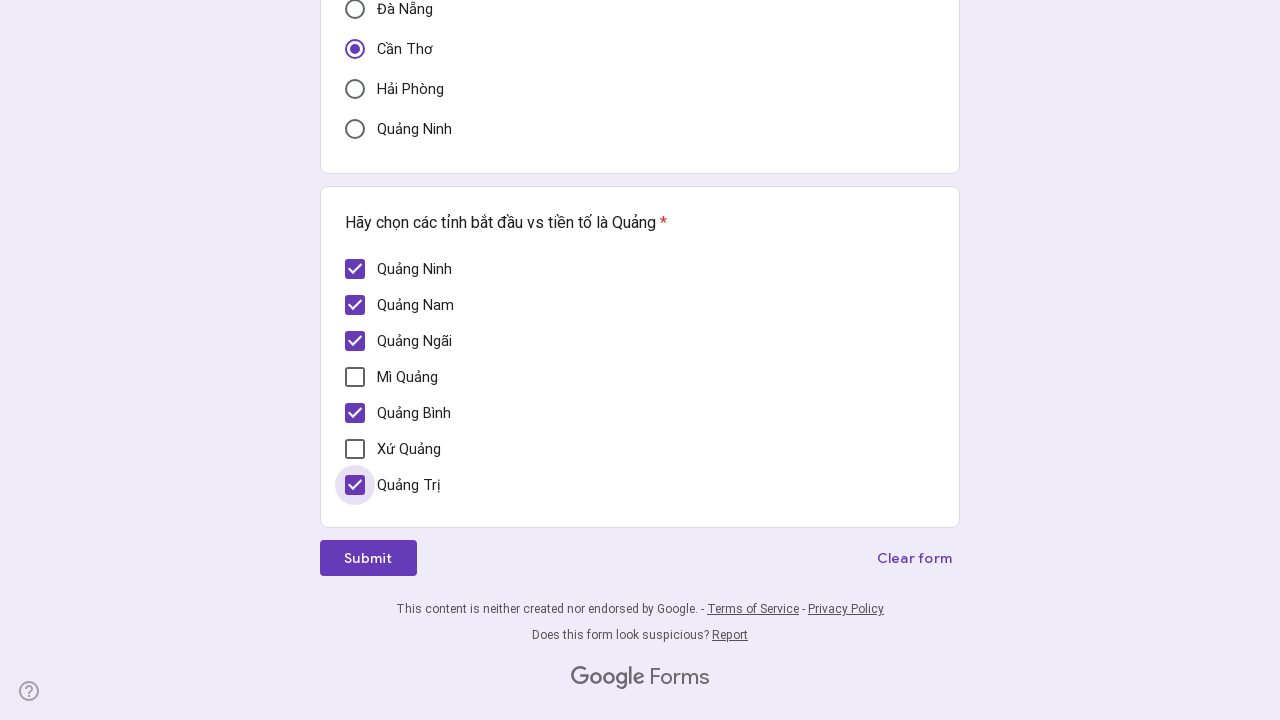

Waited 2 seconds for all checkbox selections to complete
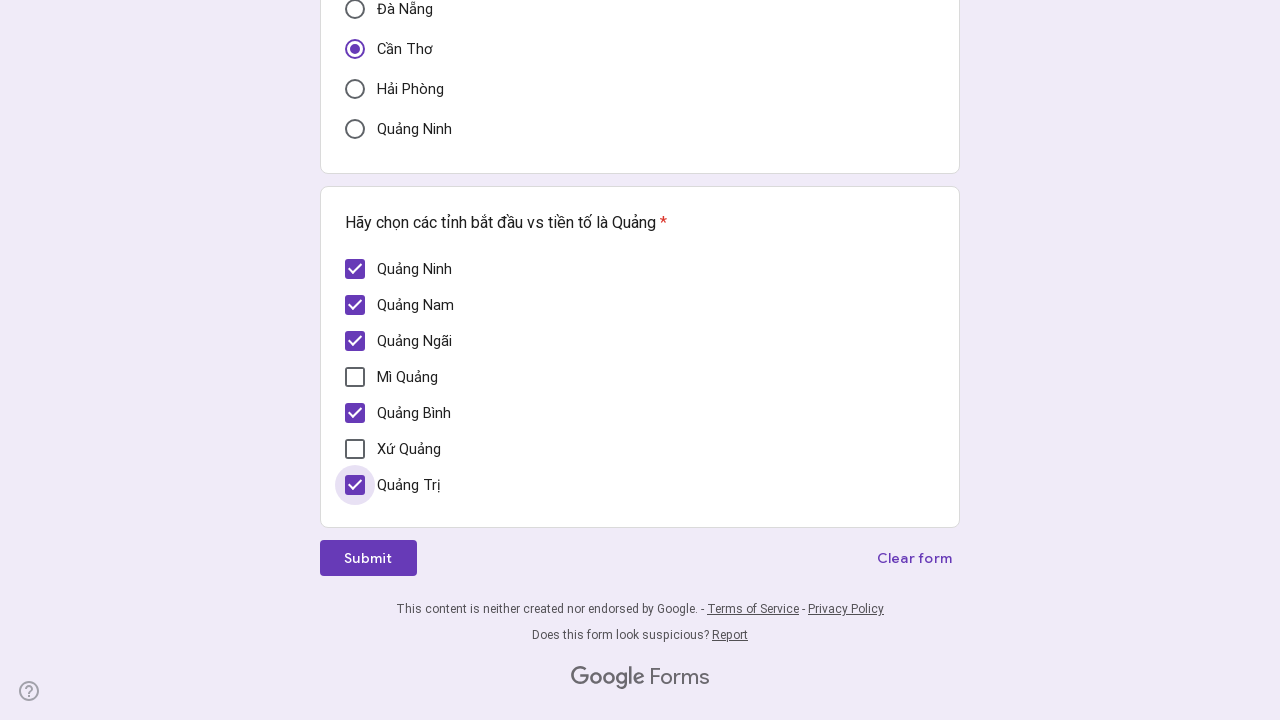

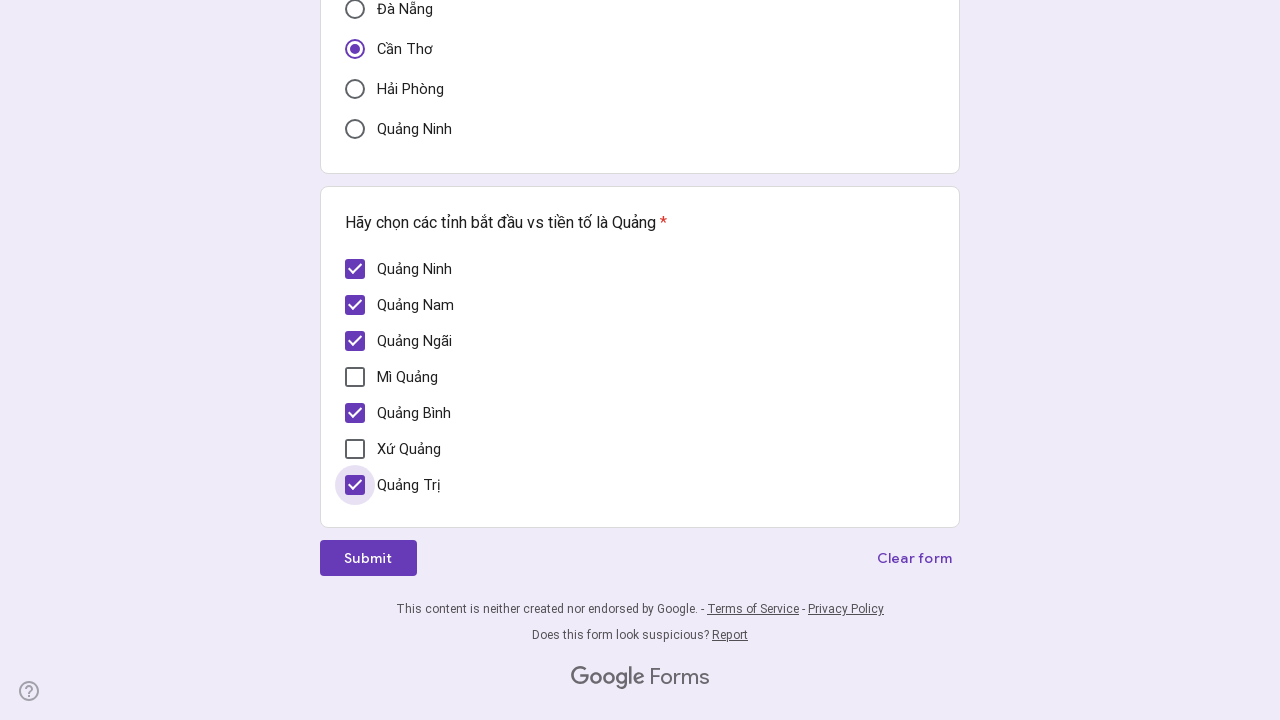